Tests form validation by submitting without selecting main area/motivation, expecting an error alert

Starting URL: https://igorsmasc.github.io/fomulario_cadastro_selenium/

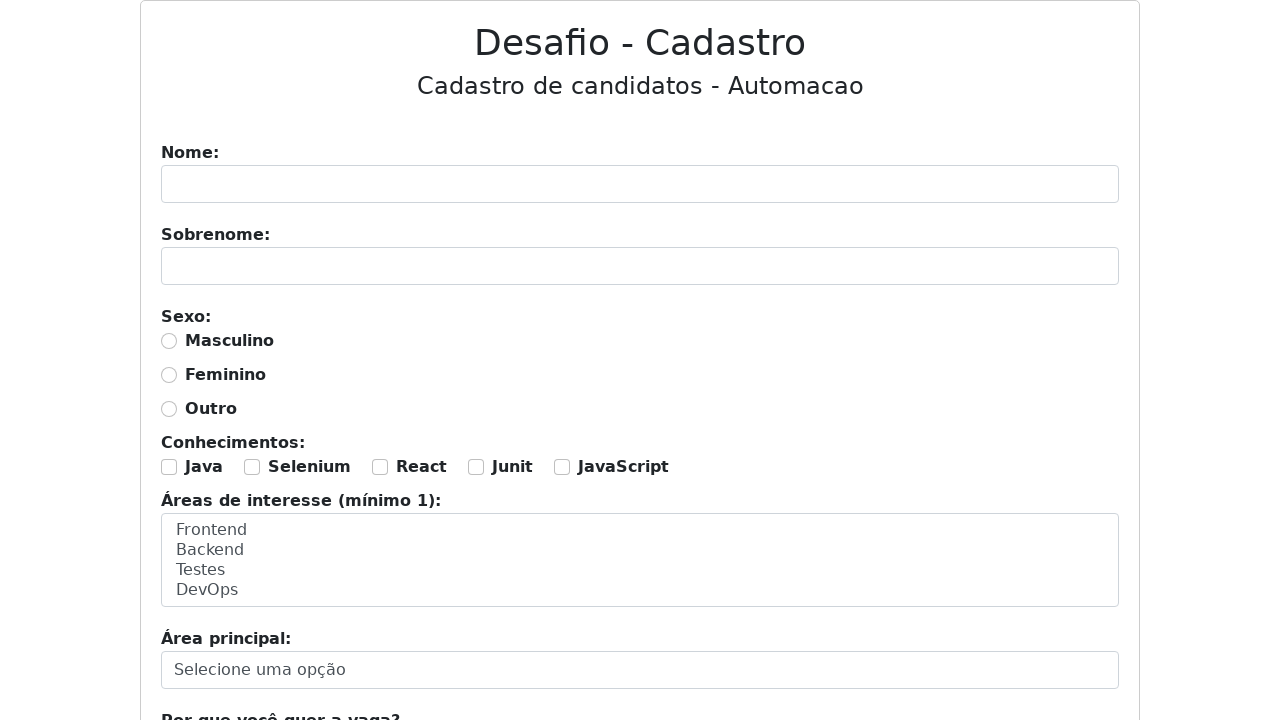

Filled nome field with 'Hamilcar' on #nome
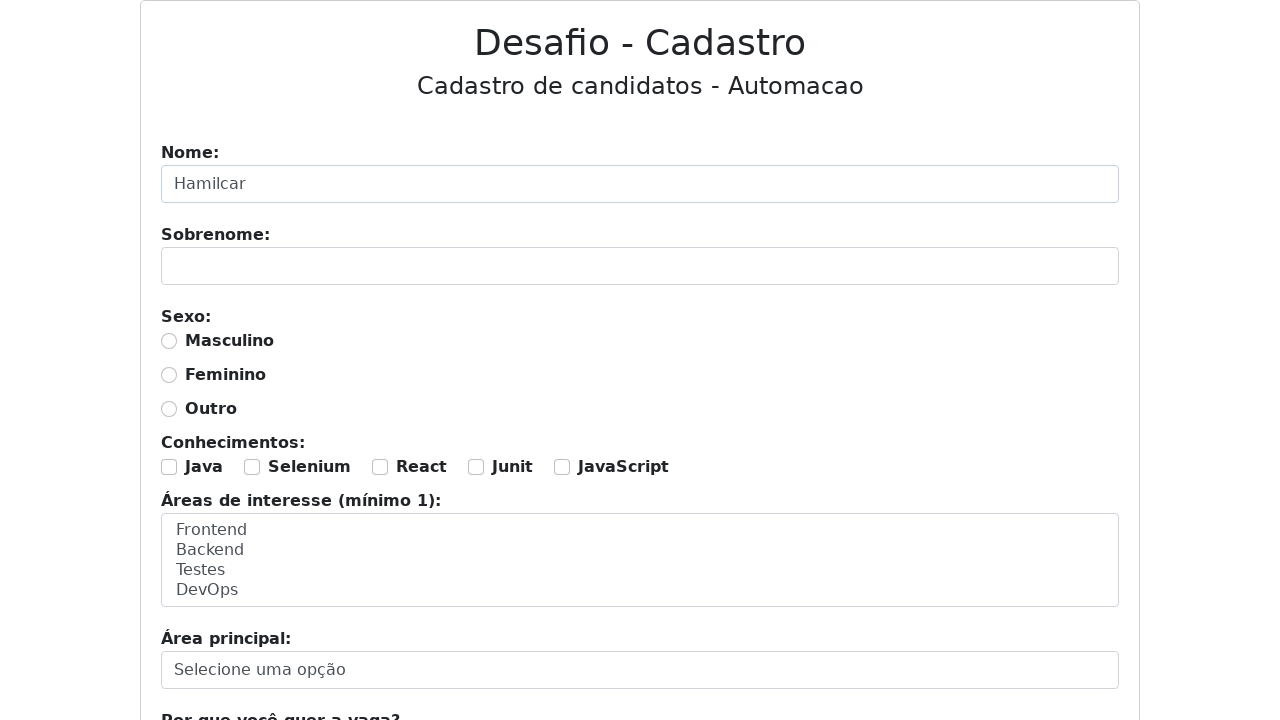

Filled sobrenome field with 'Tortora da Silva' on #sobrenome
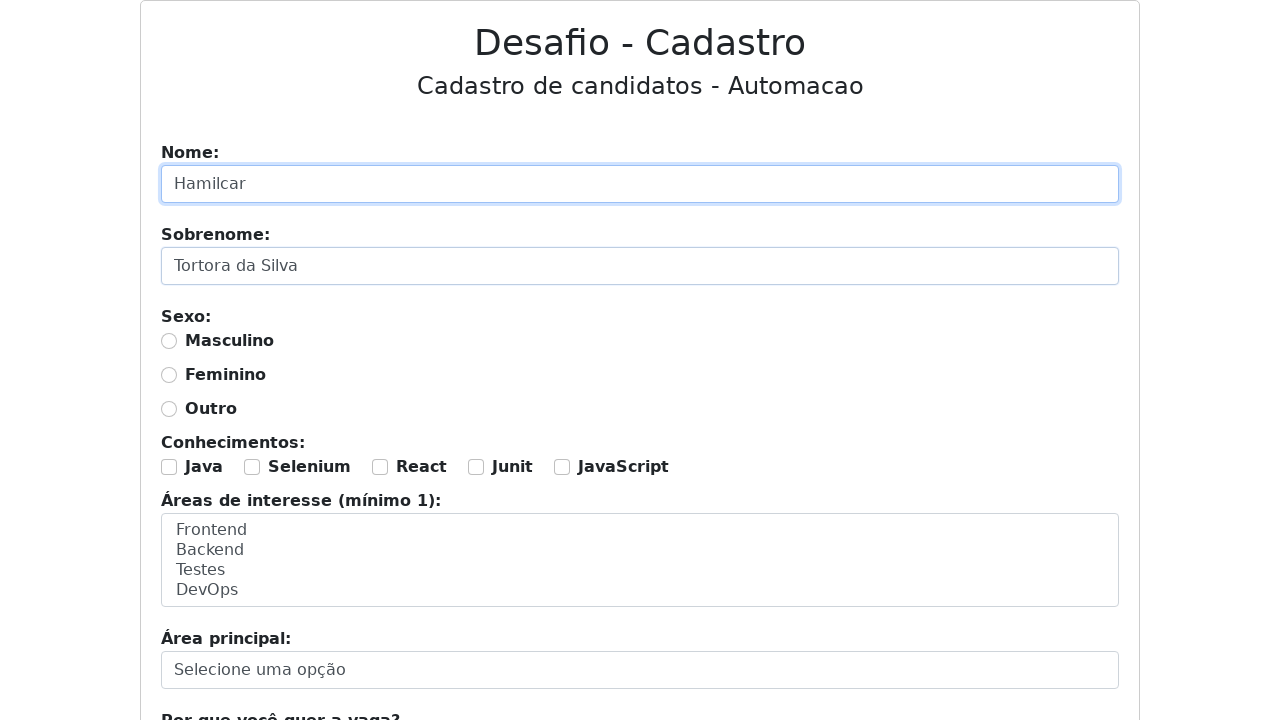

Selected masculino radio button at (169, 341) on #masculino
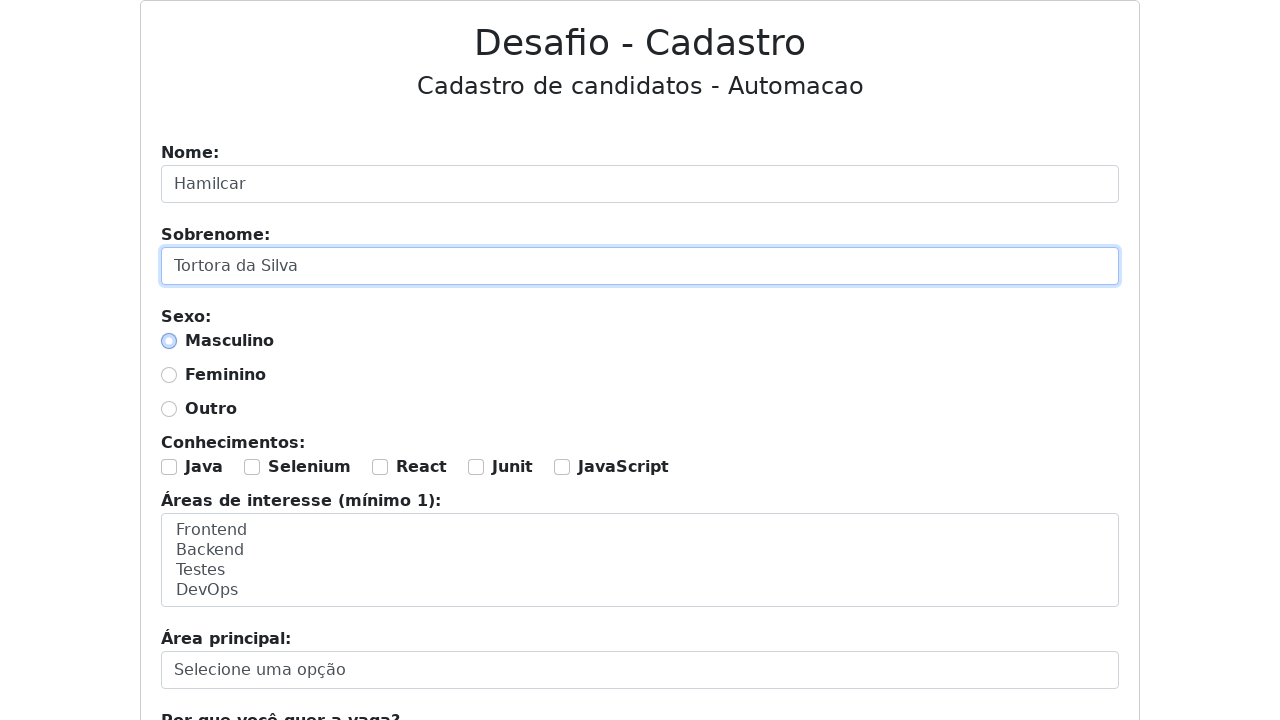

Selected Java checkbox at (169, 467) on #java
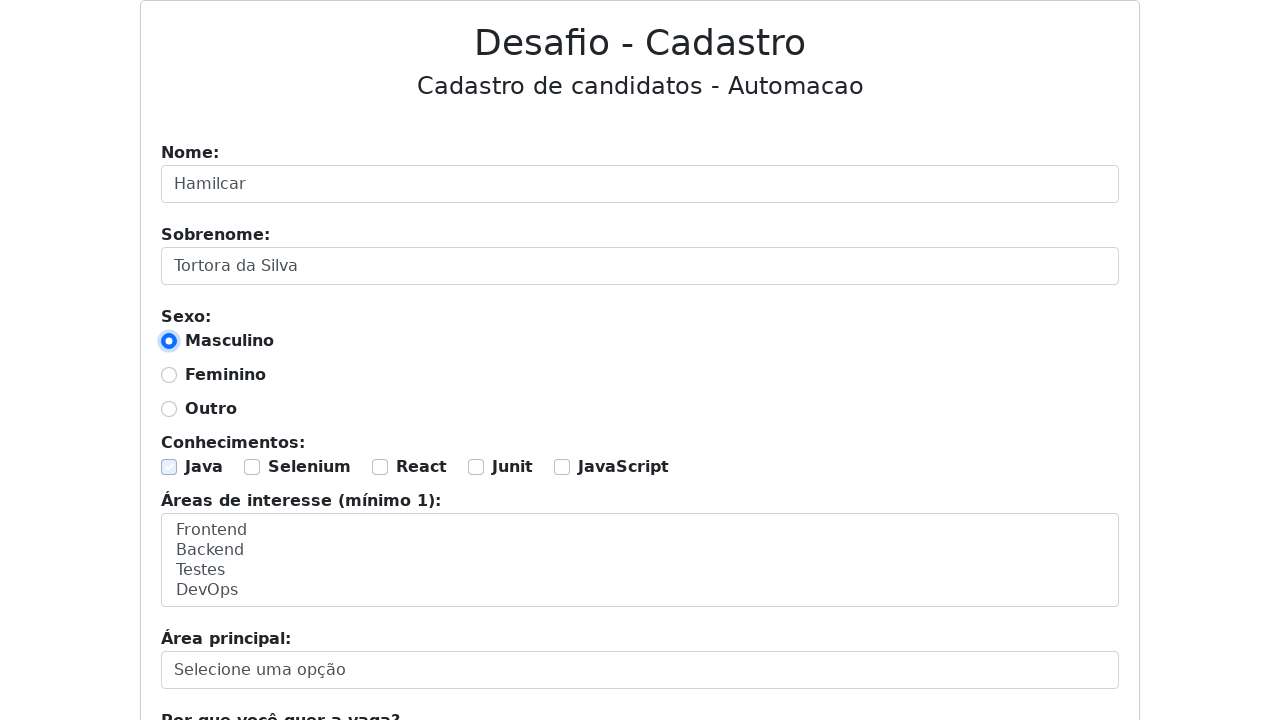

Selected Selenium checkbox at (252, 467) on #selenium
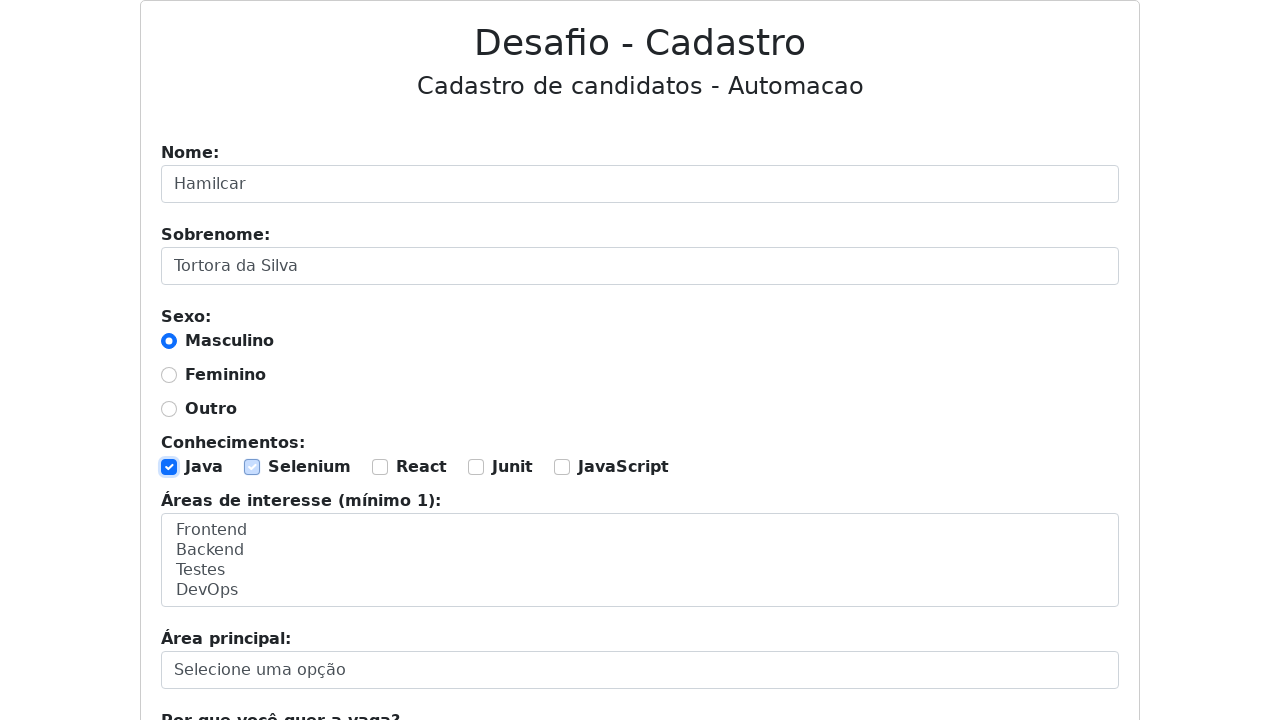

Selected Backend and Testes in area-interesse dropdown on #area-interesse
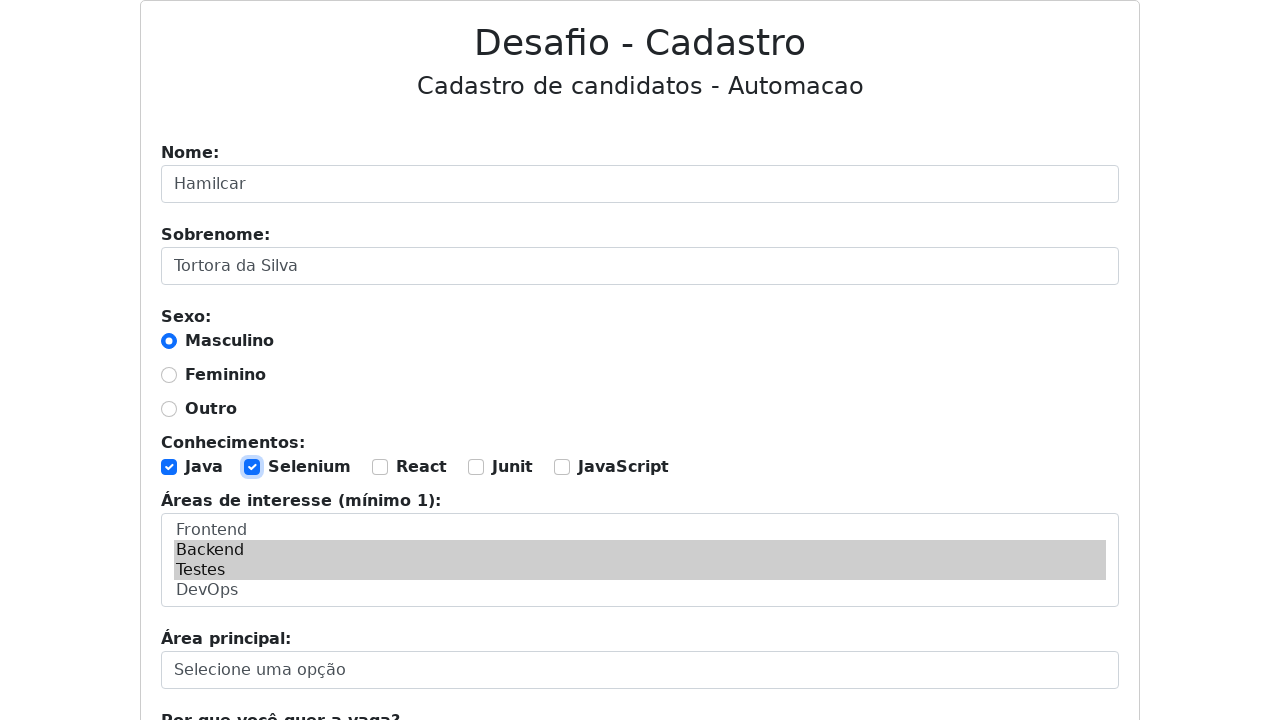

Filled porque field with motivation text on #porque
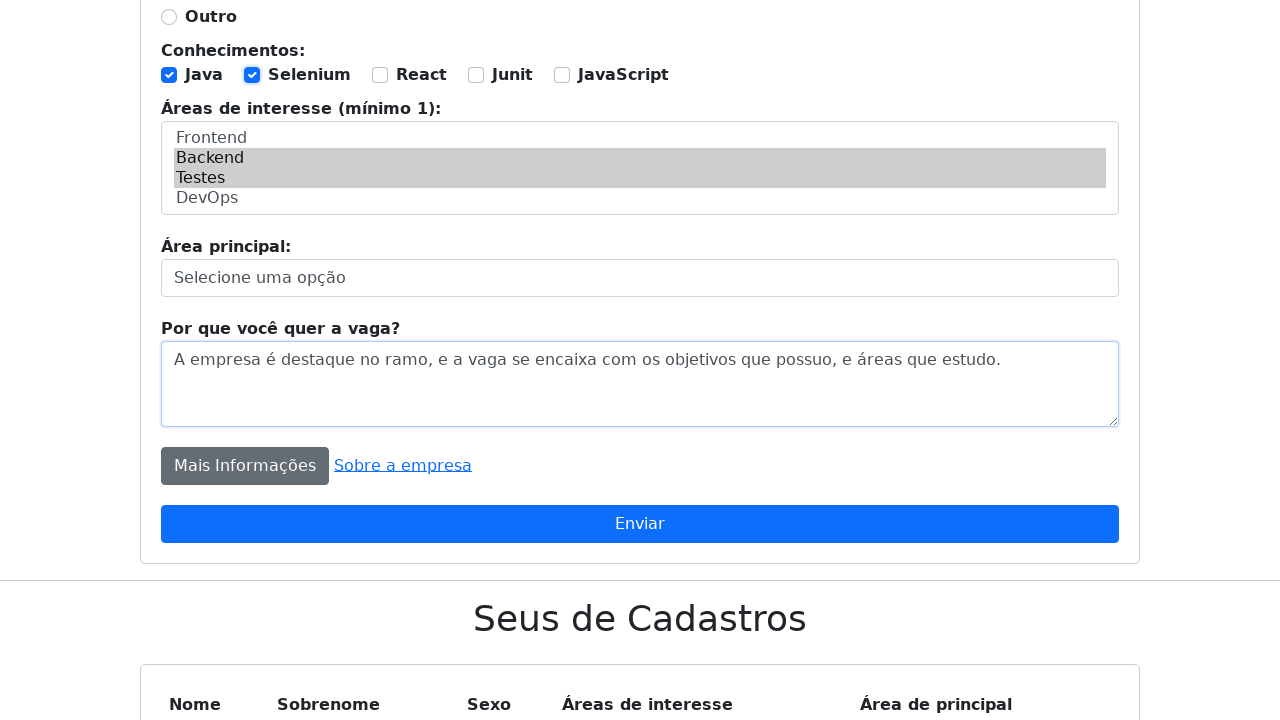

Clicked submit button without selecting main area/motivation at (640, 524) on xpath=//div[8]/button[2]
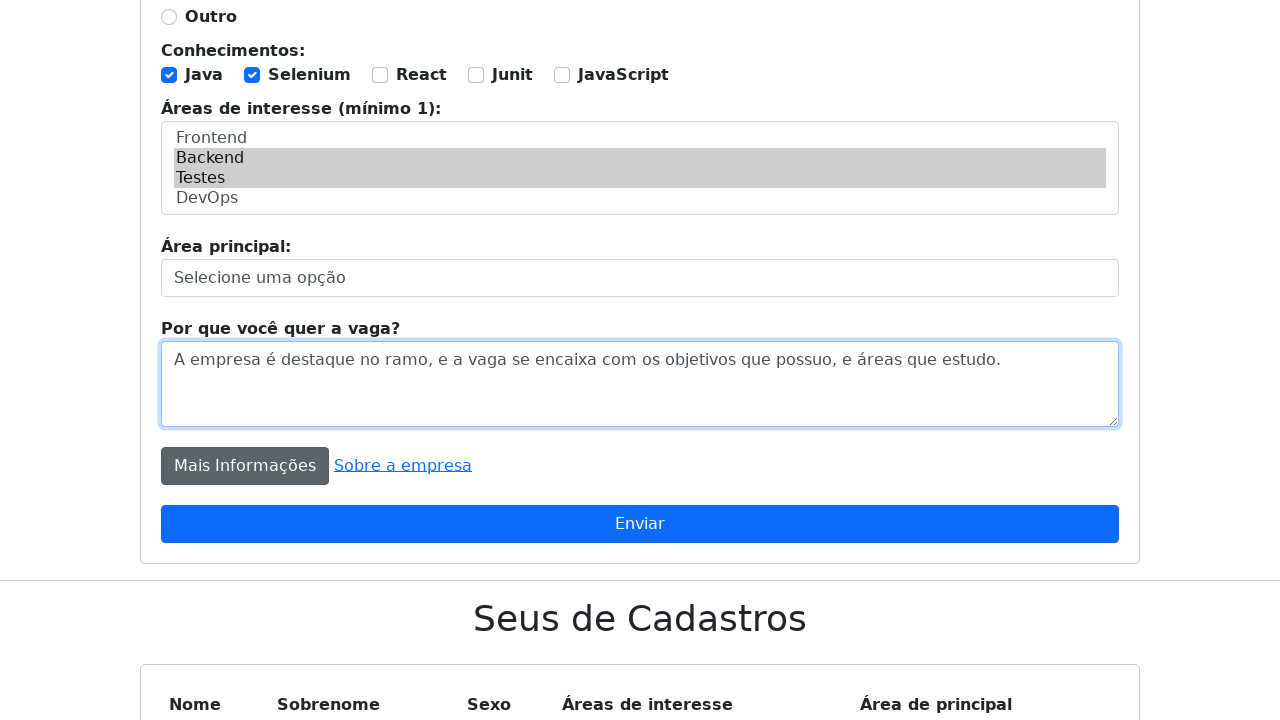

Accepted validation alert for missing main area/motivation
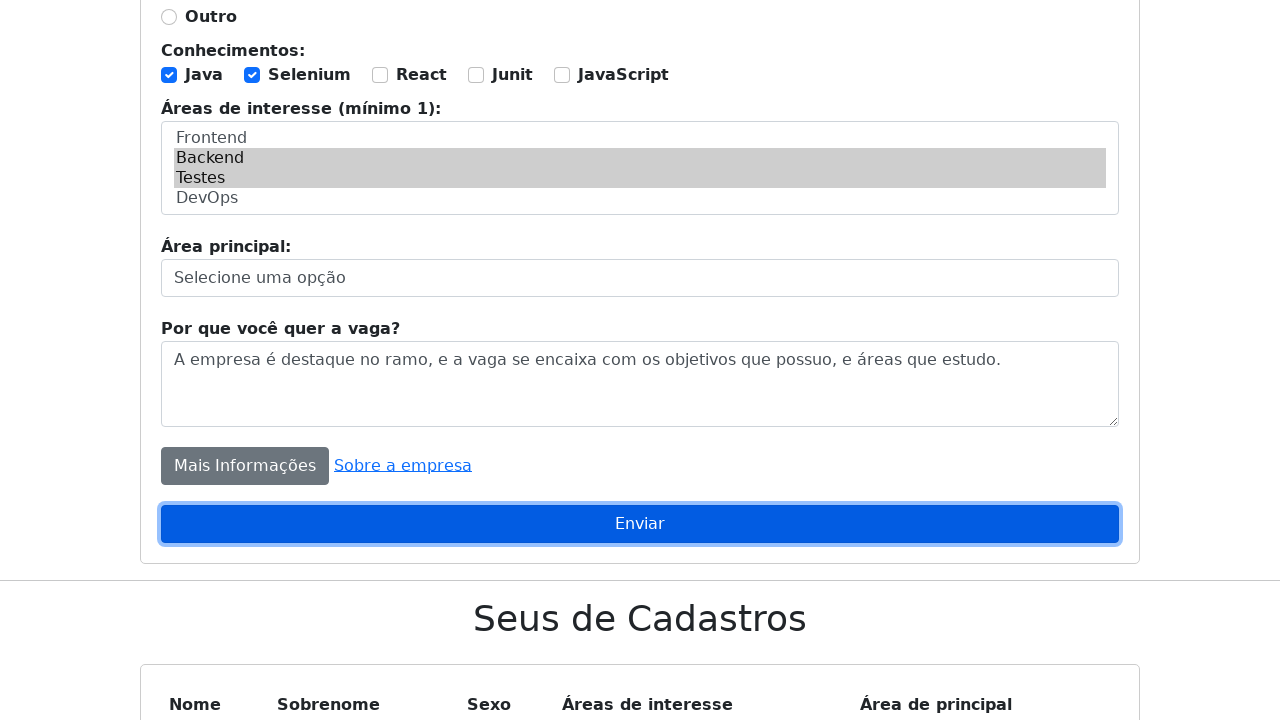

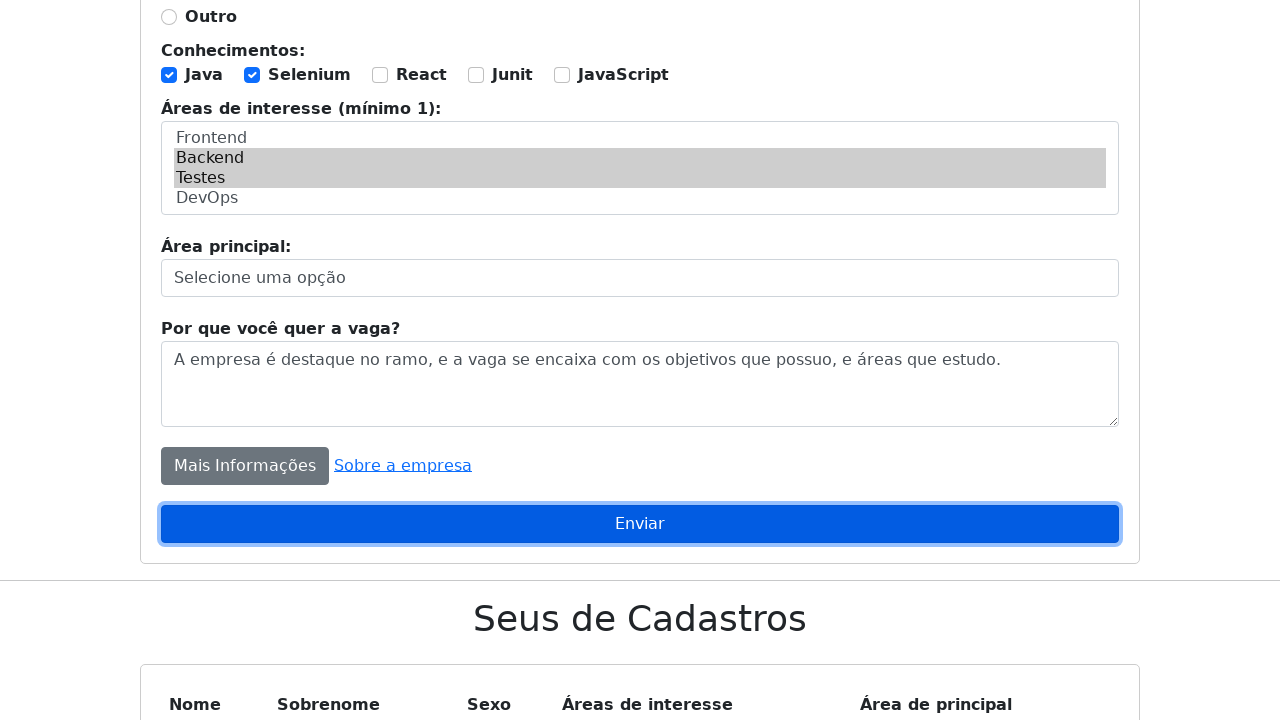